Tests table sorting and pagination functionality by clicking sort button, iterating through pages to find a specific item, and retrieving its price

Starting URL: https://rahulshettyacademy.com/seleniumPractise/#/offers

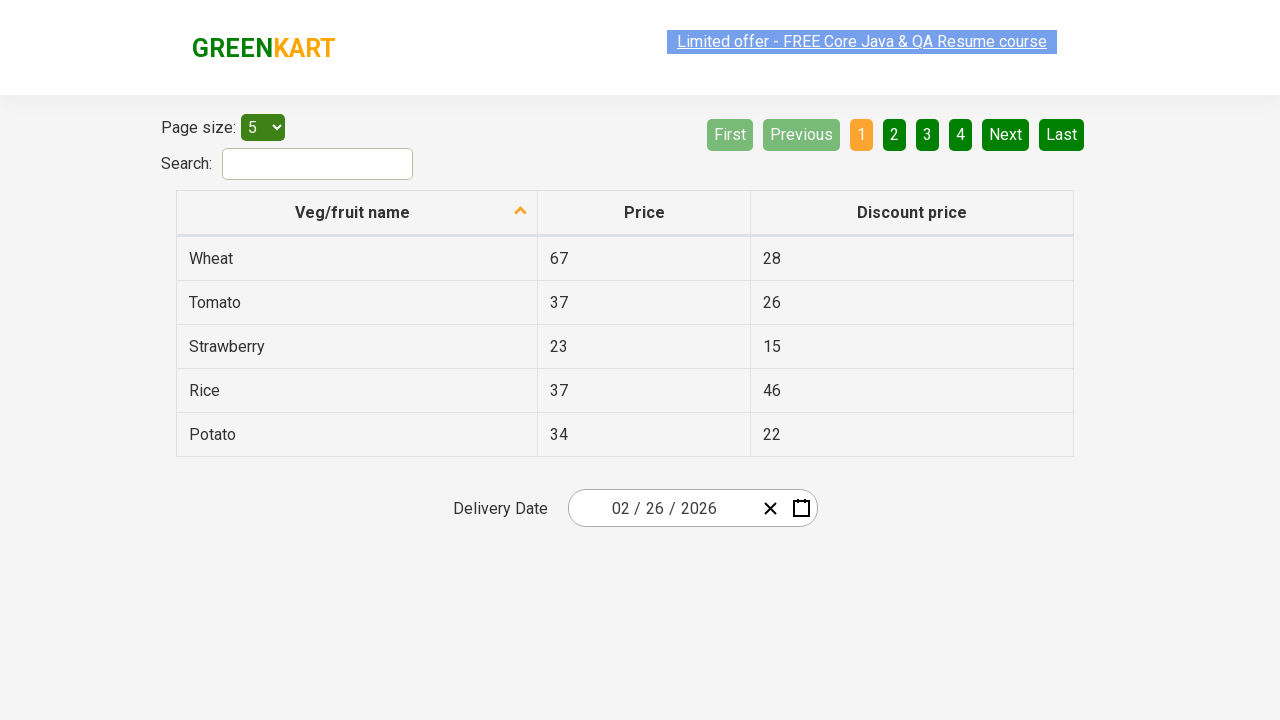

Table loaded and tbody rows are visible
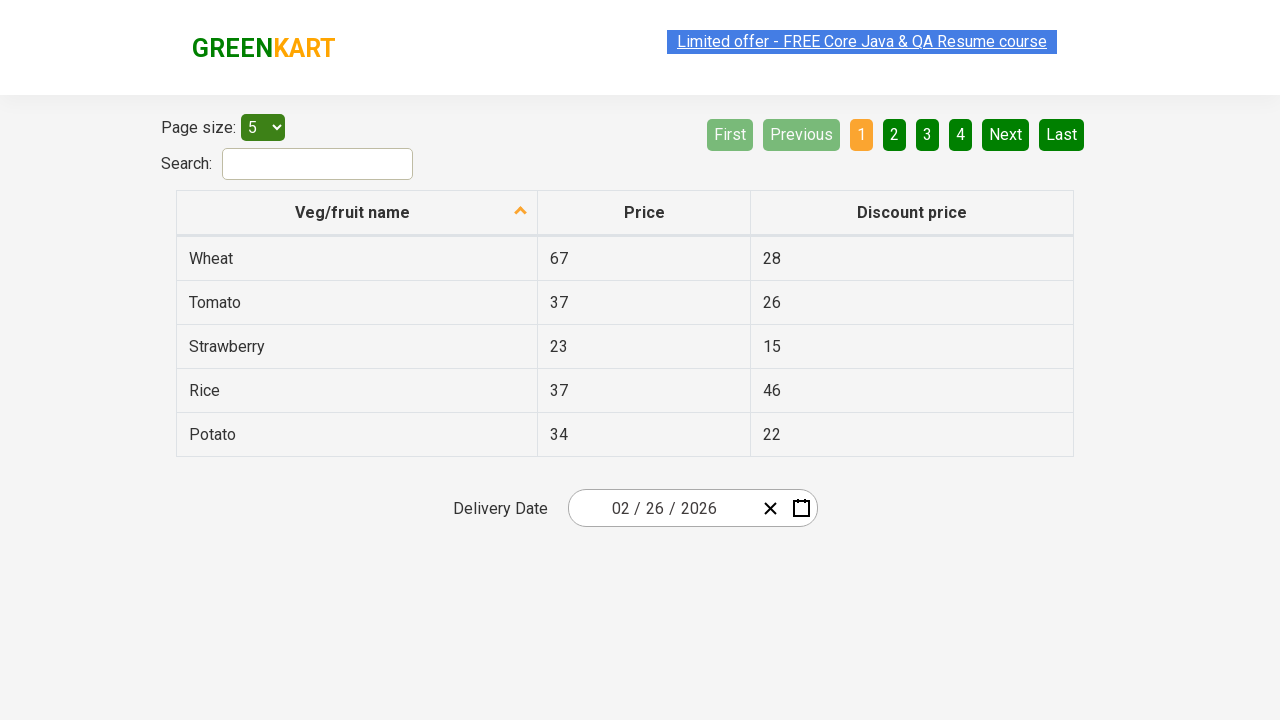

Clicked sort button on first column header at (357, 213) on xpath=//th[@role='columnheader'][1]
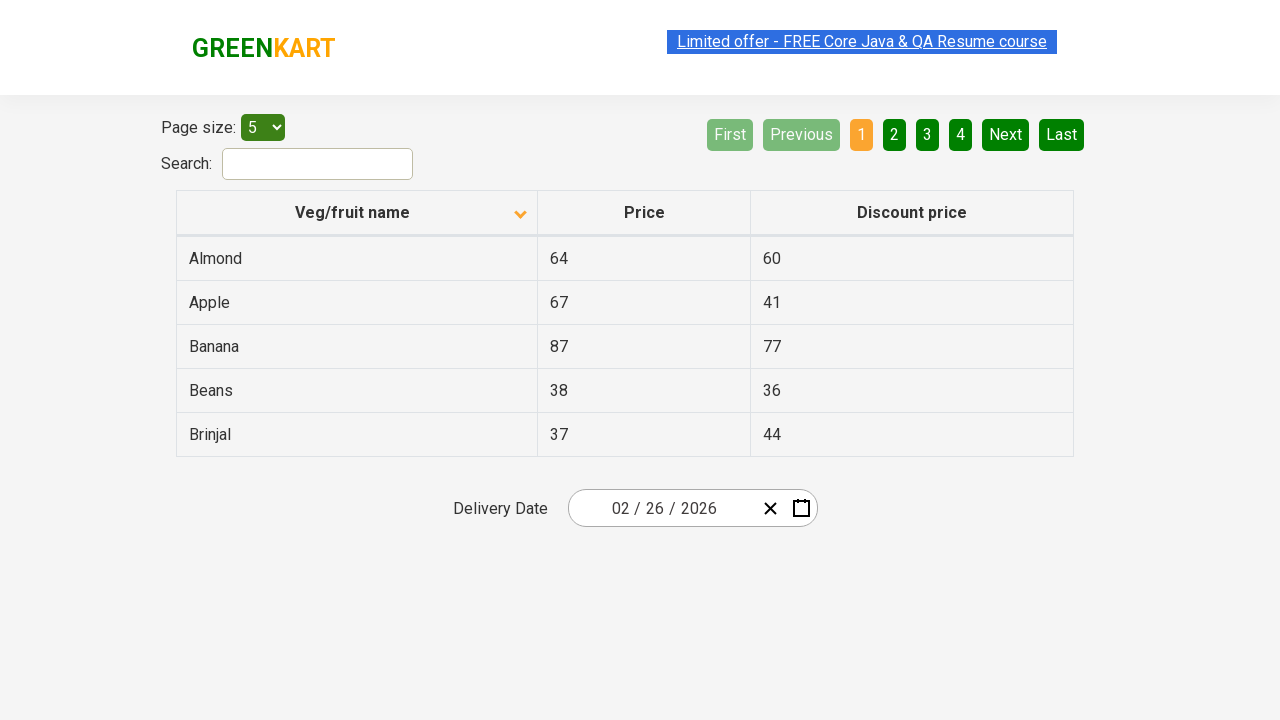

Waited for table sorting to complete
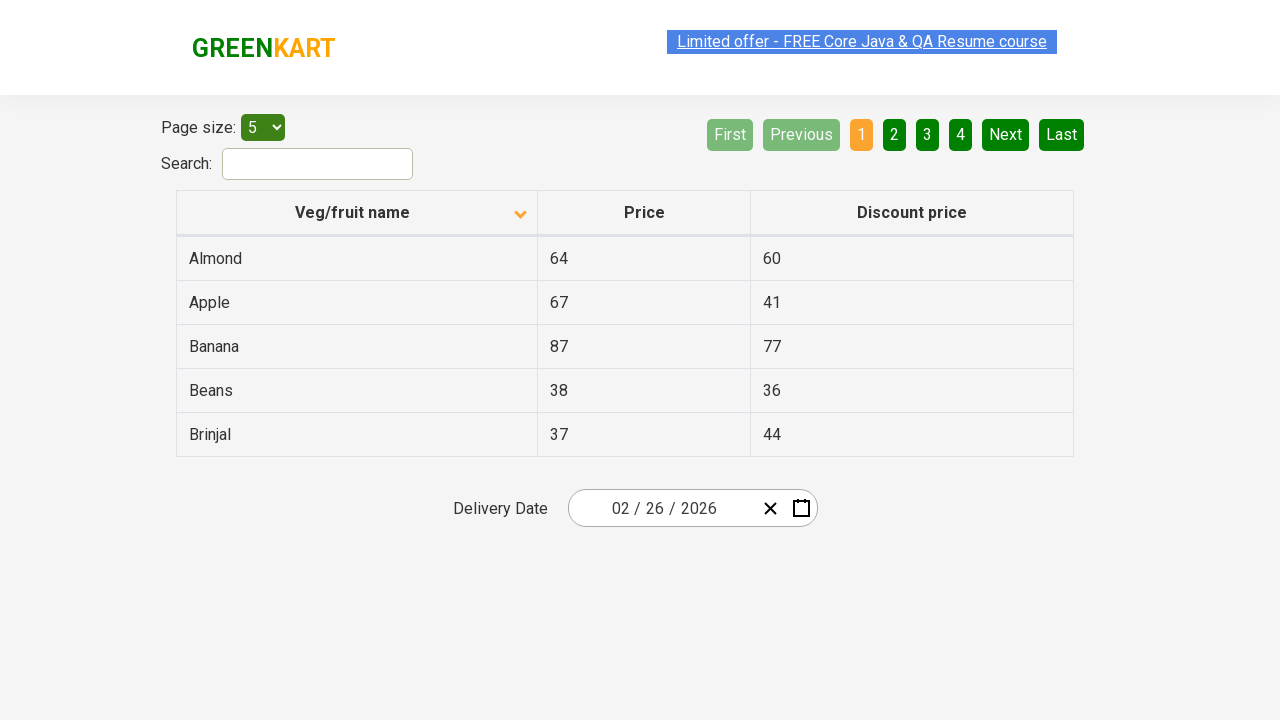

Retrieved 5 items from current page
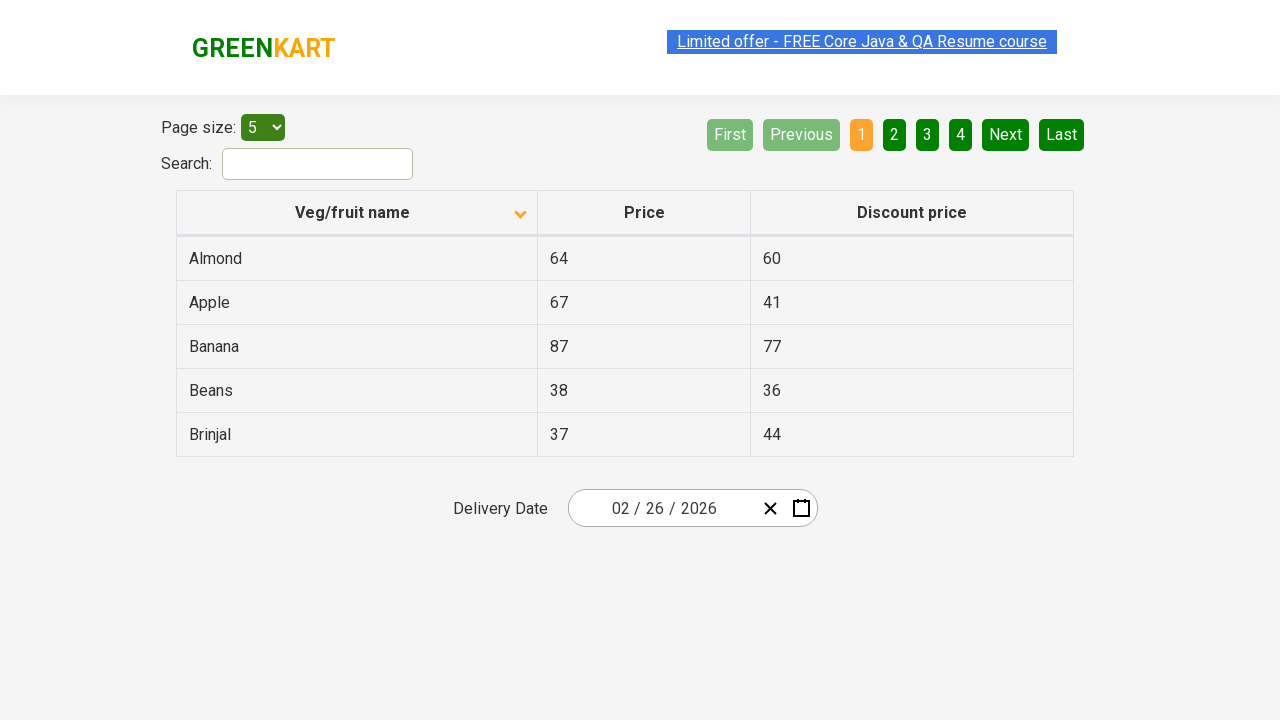

Clicked next page button to go to next table page
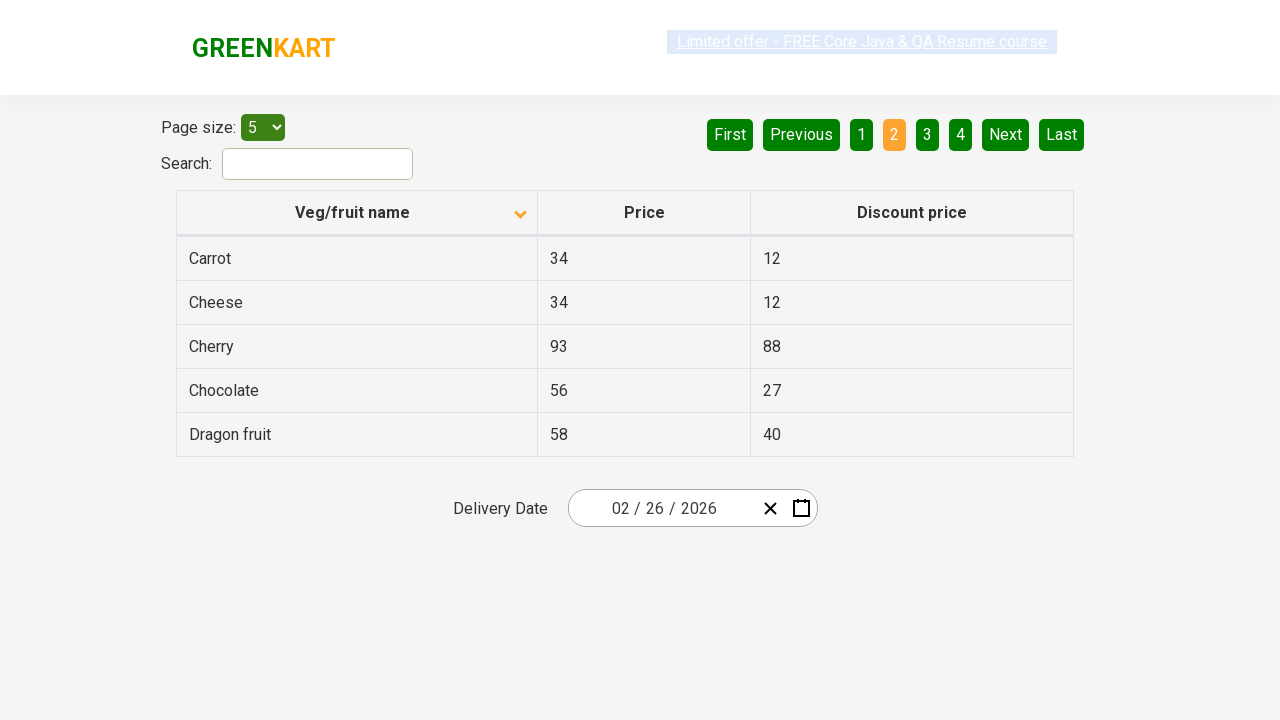

Waited for next page to load
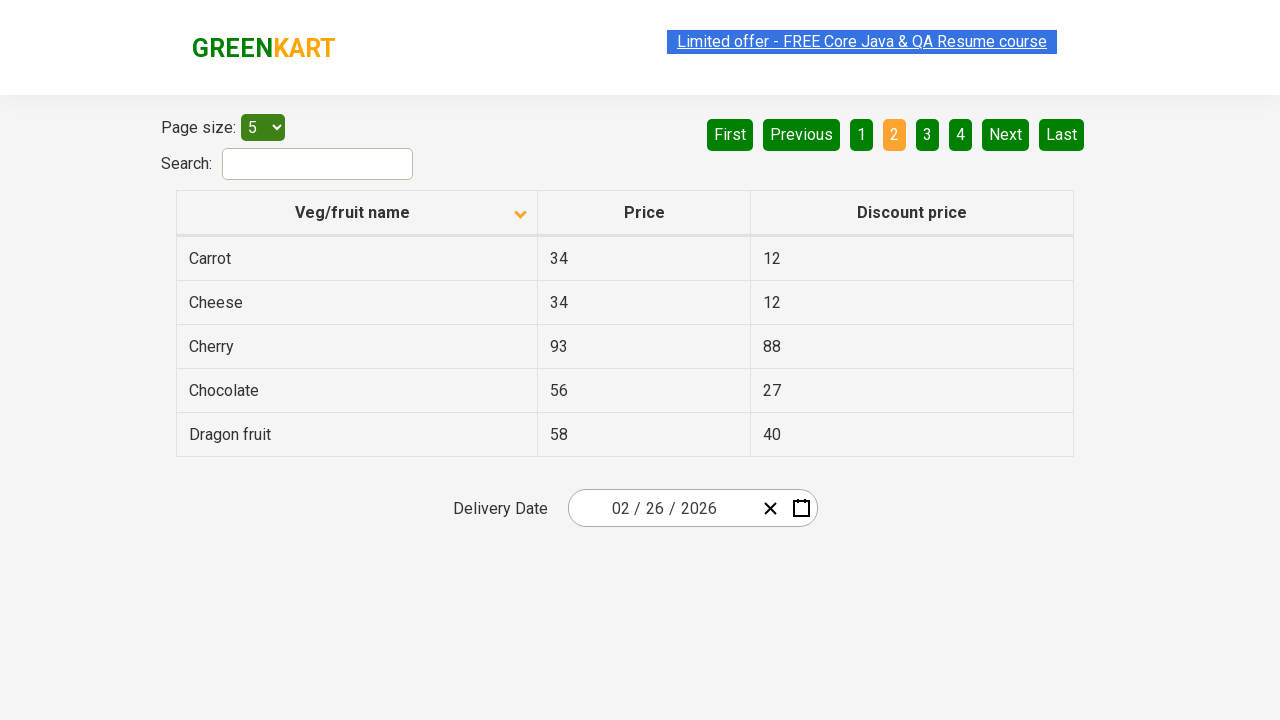

Retrieved 5 items from current page
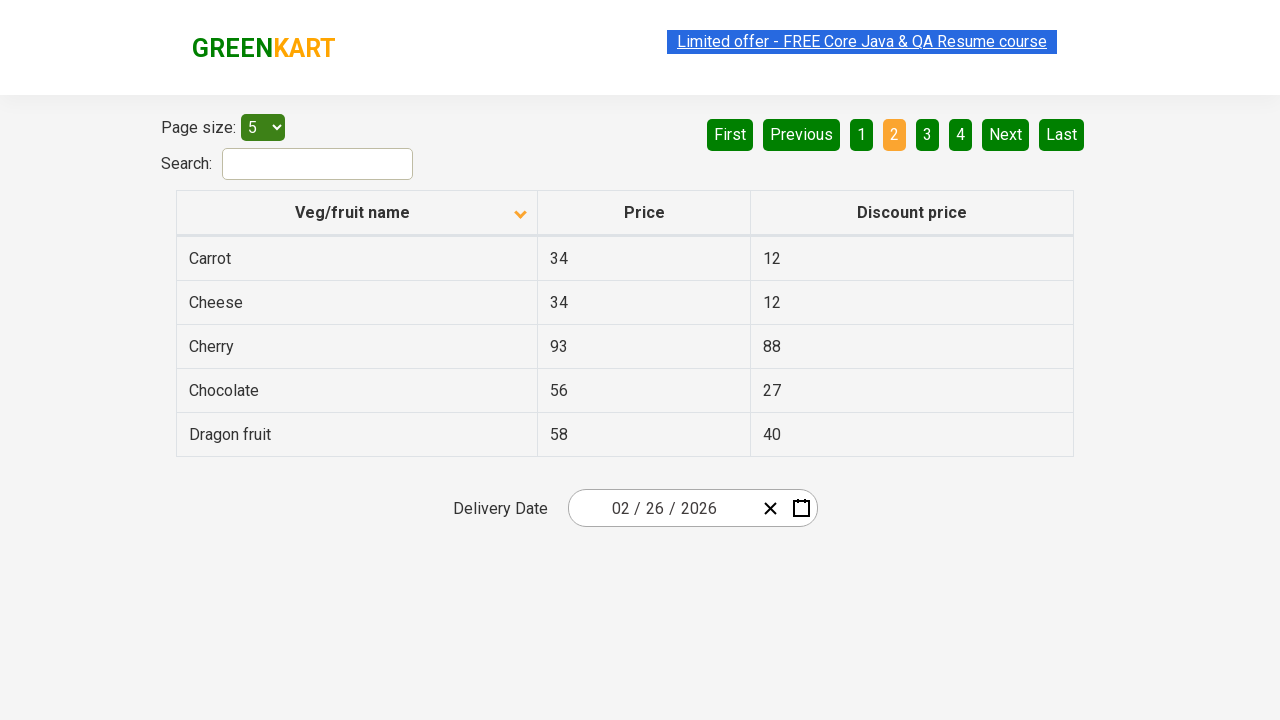

Clicked next page button to go to next table page
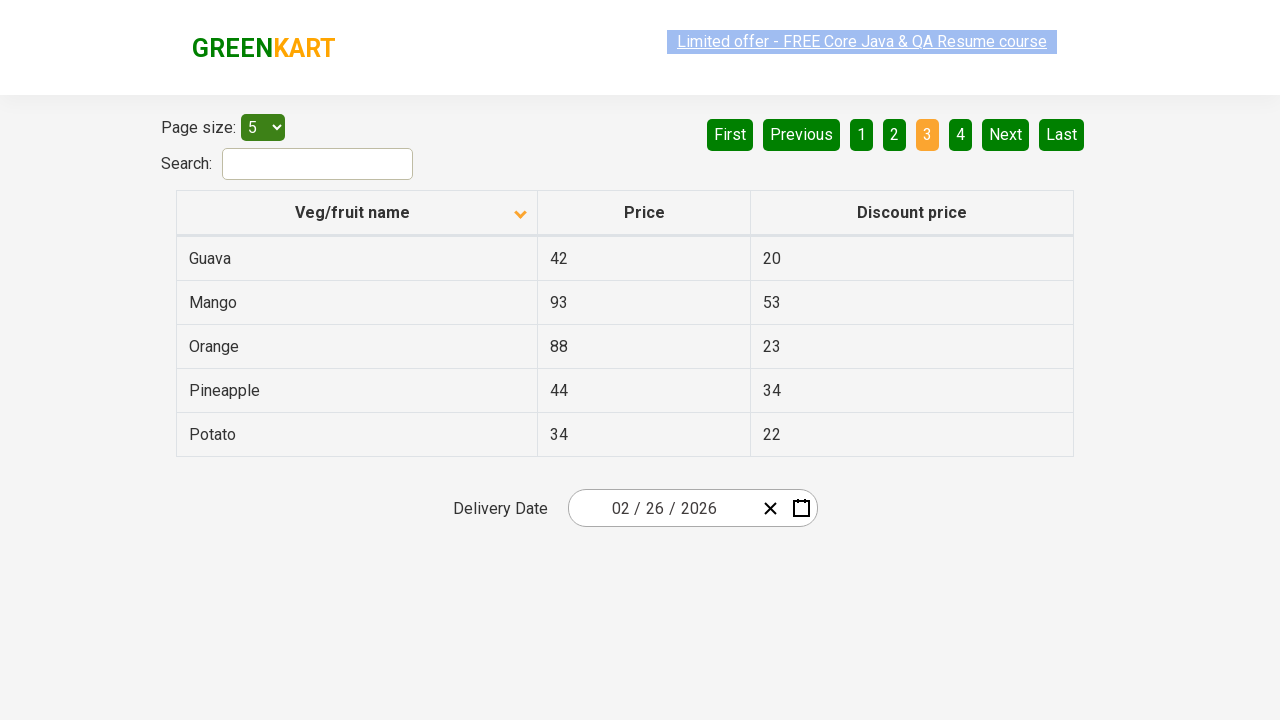

Waited for next page to load
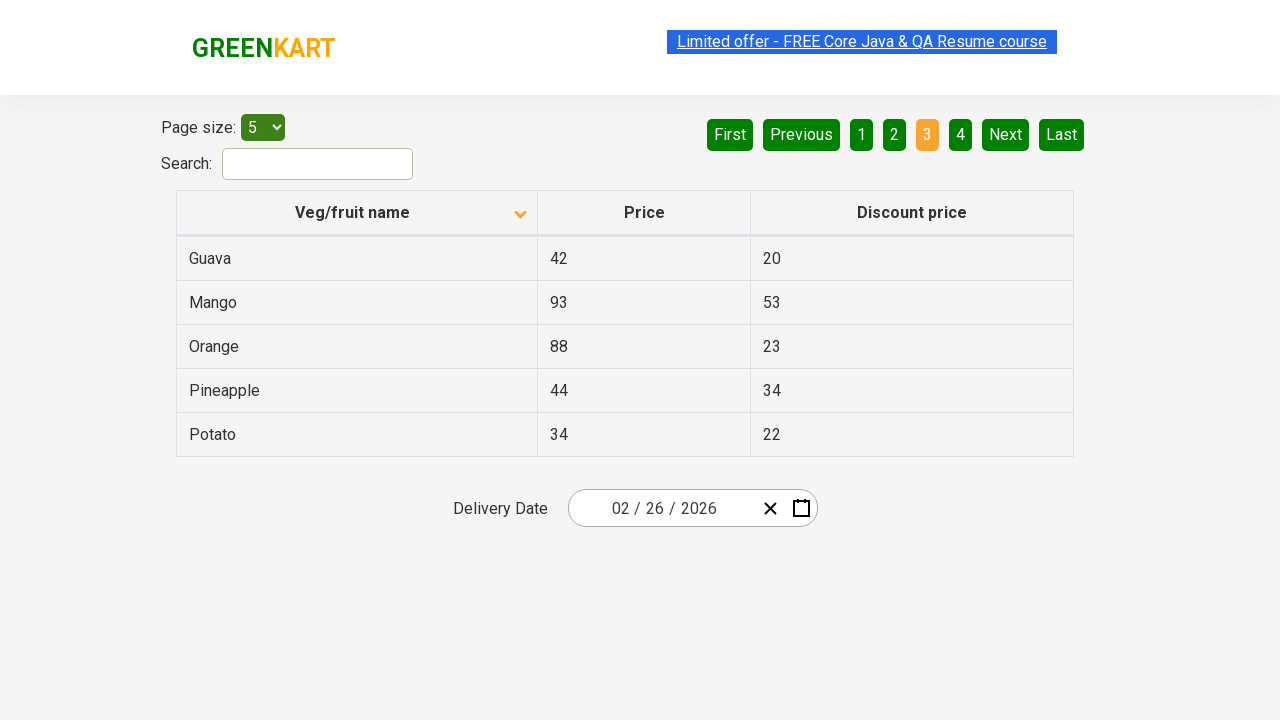

Retrieved 5 items from current page
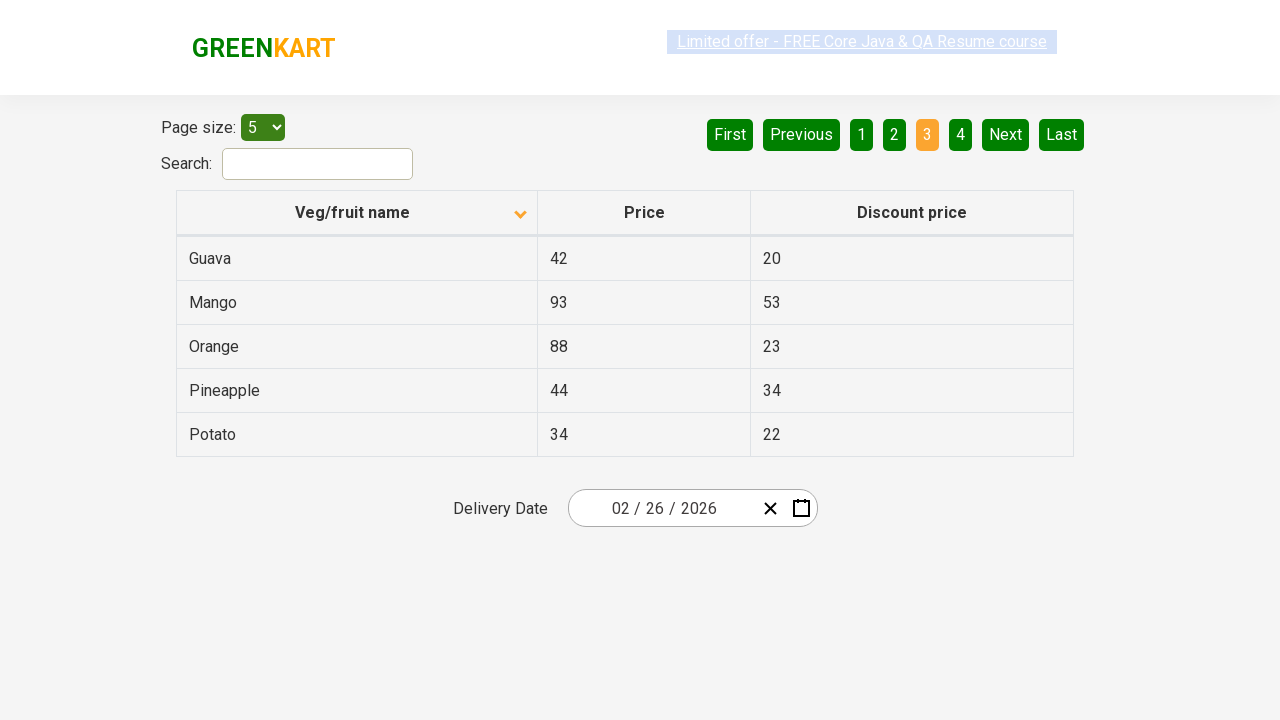

Clicked next page button to go to next table page
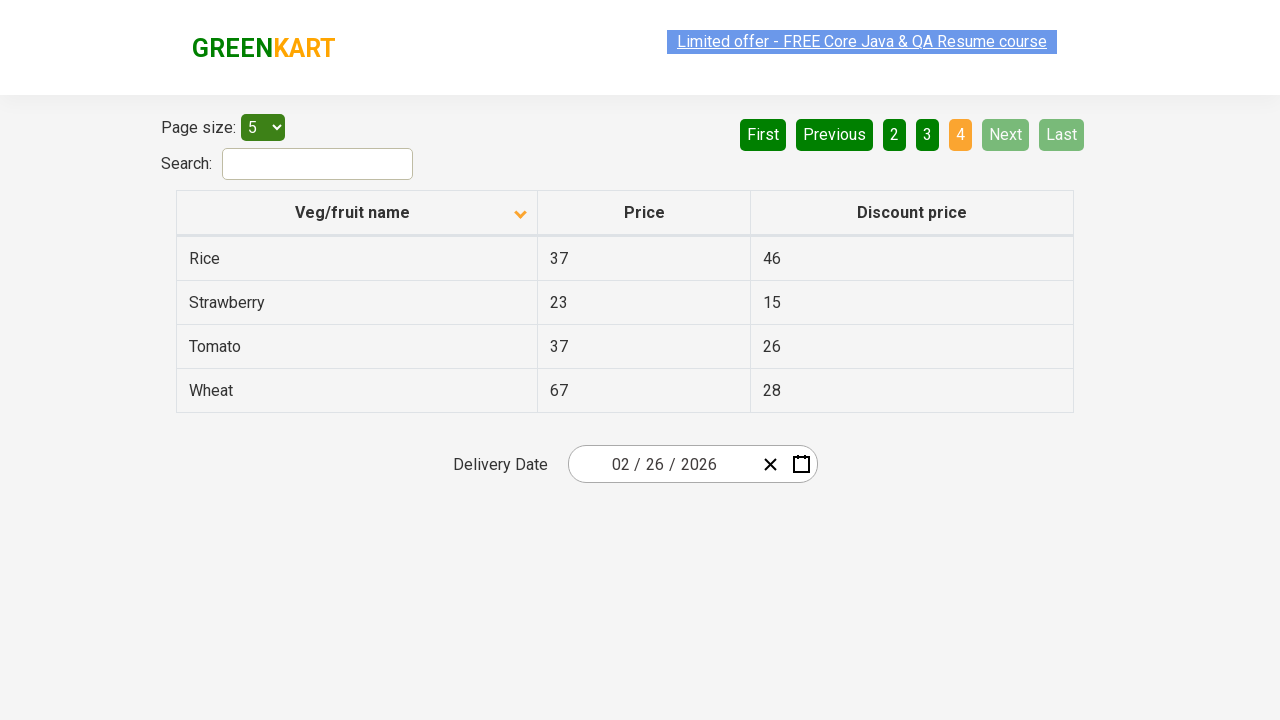

Waited for next page to load
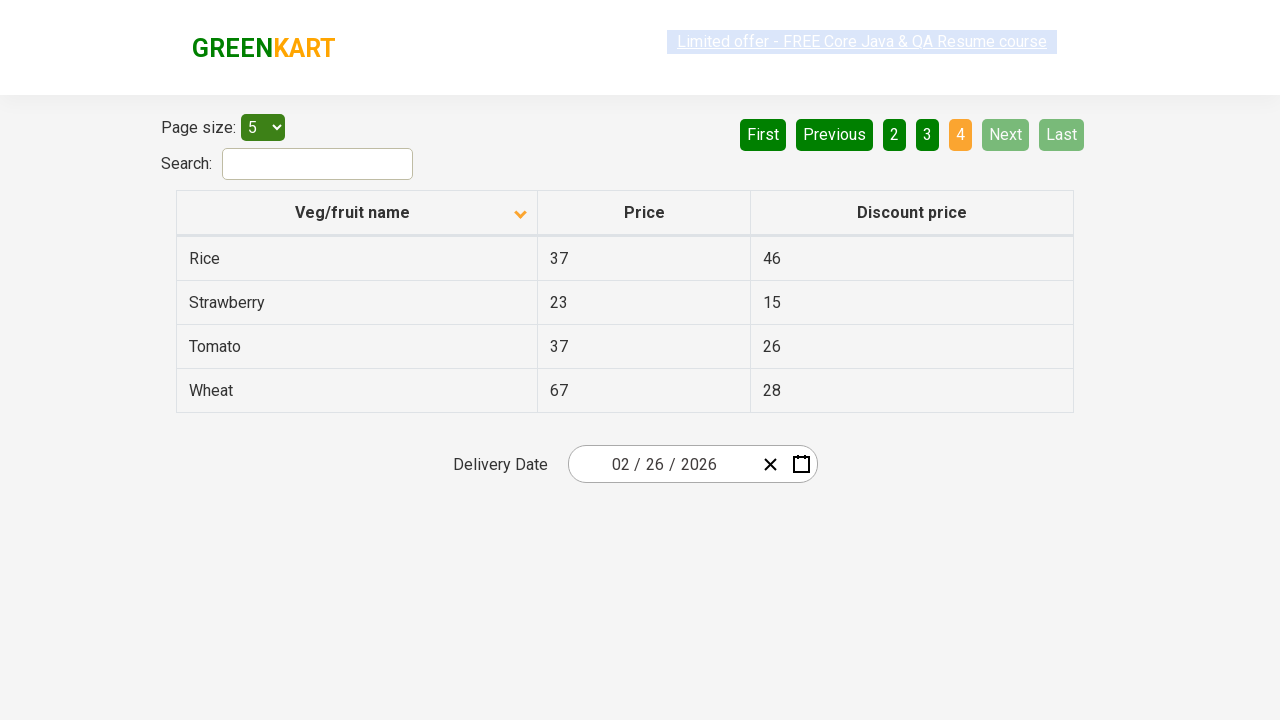

Retrieved 4 items from current page
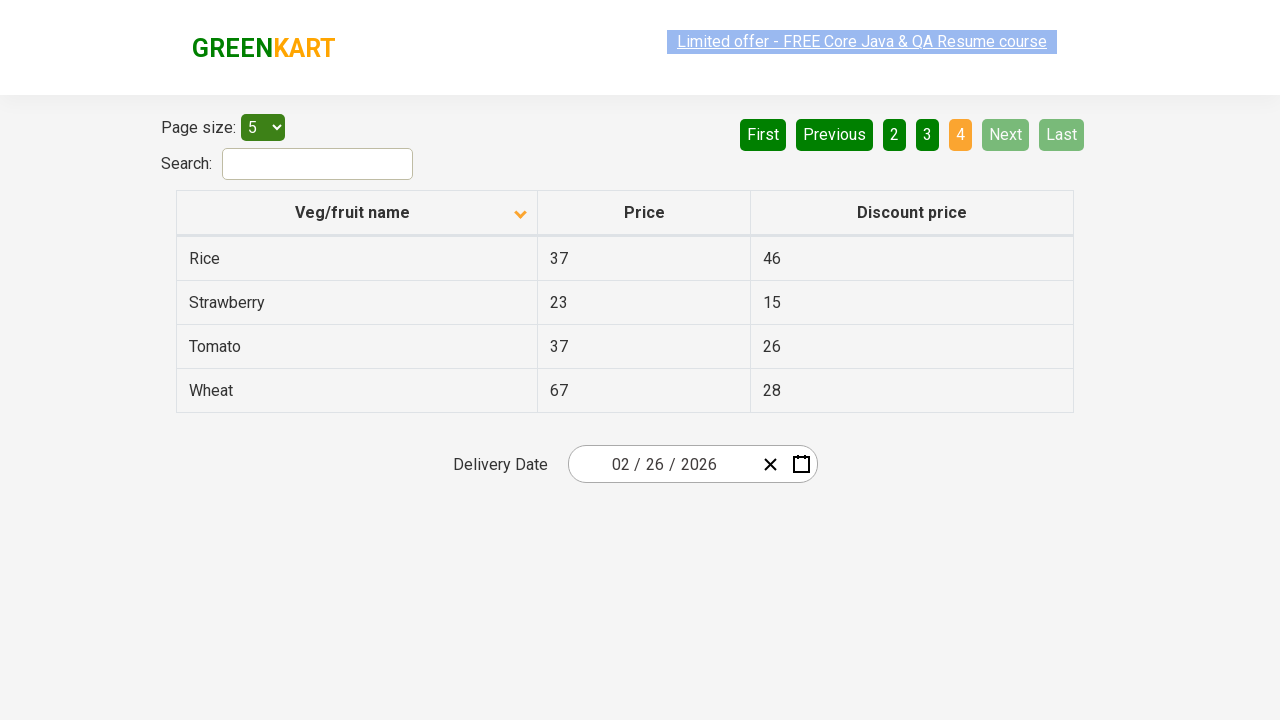

Found 'rice' with price: 37
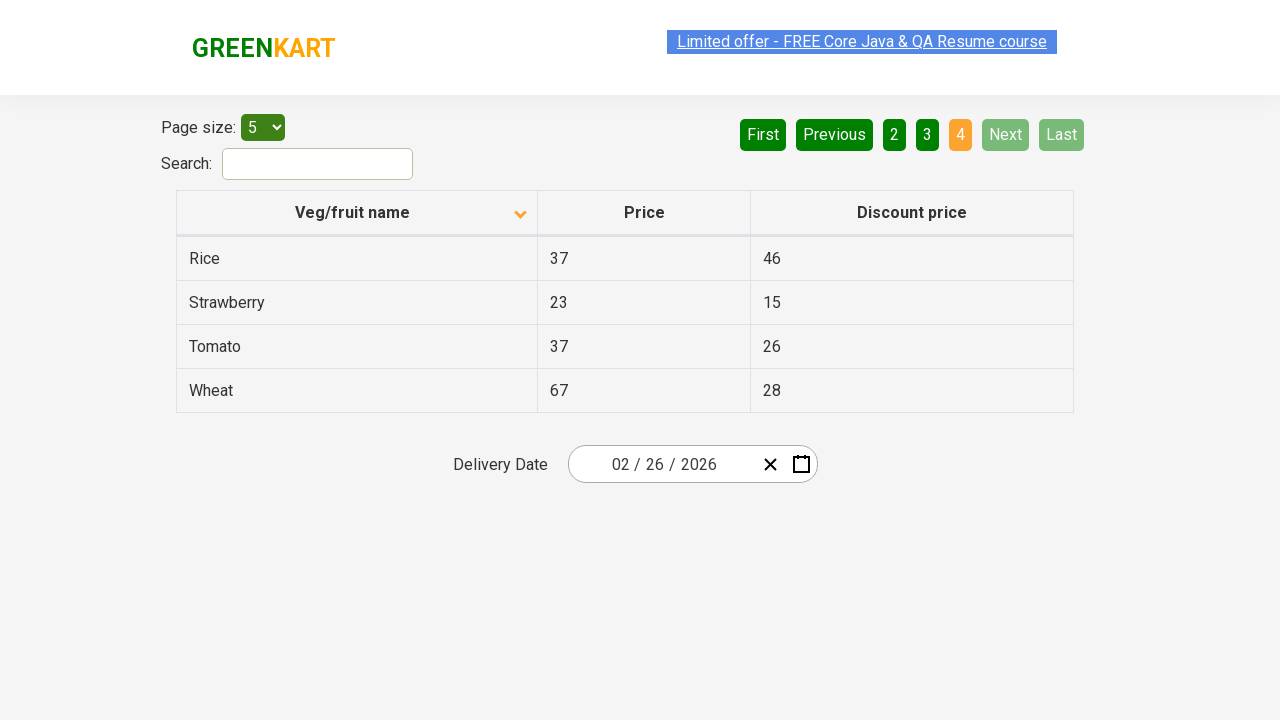

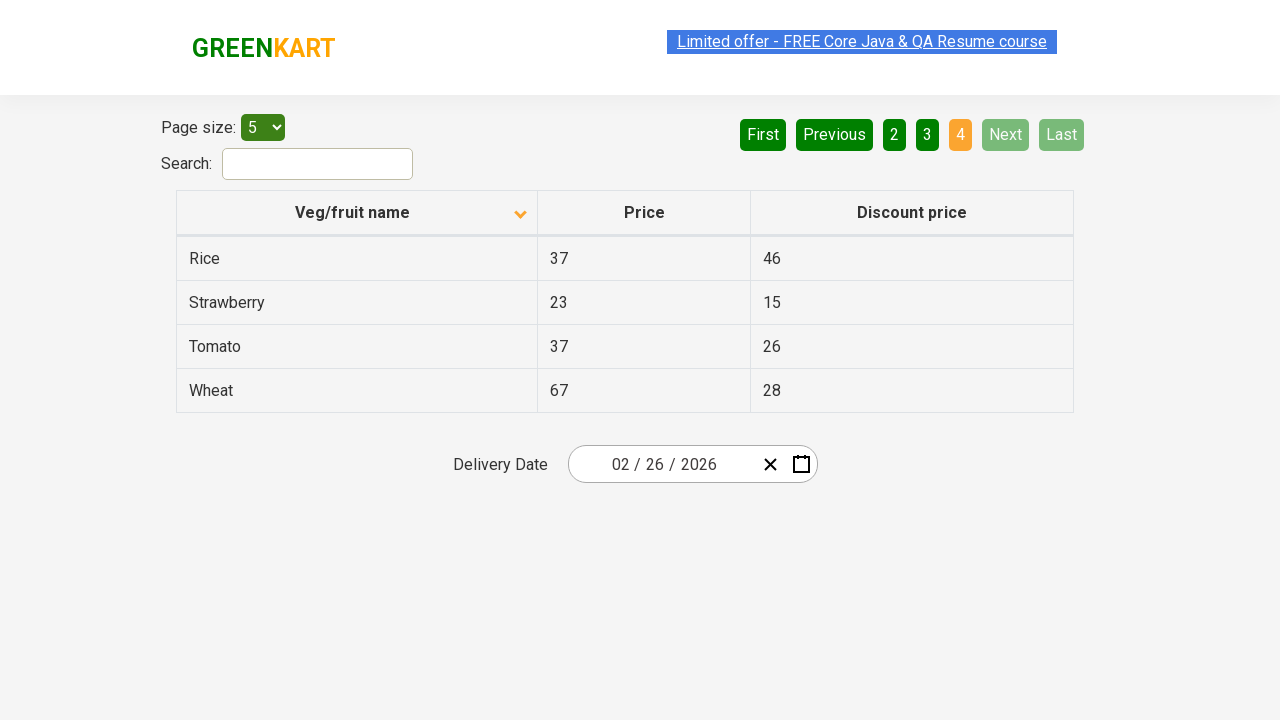